Navigates to a specific Stepik lesson page and waits for content to load

Starting URL: https://stepik.org/lesson/25969/step/8

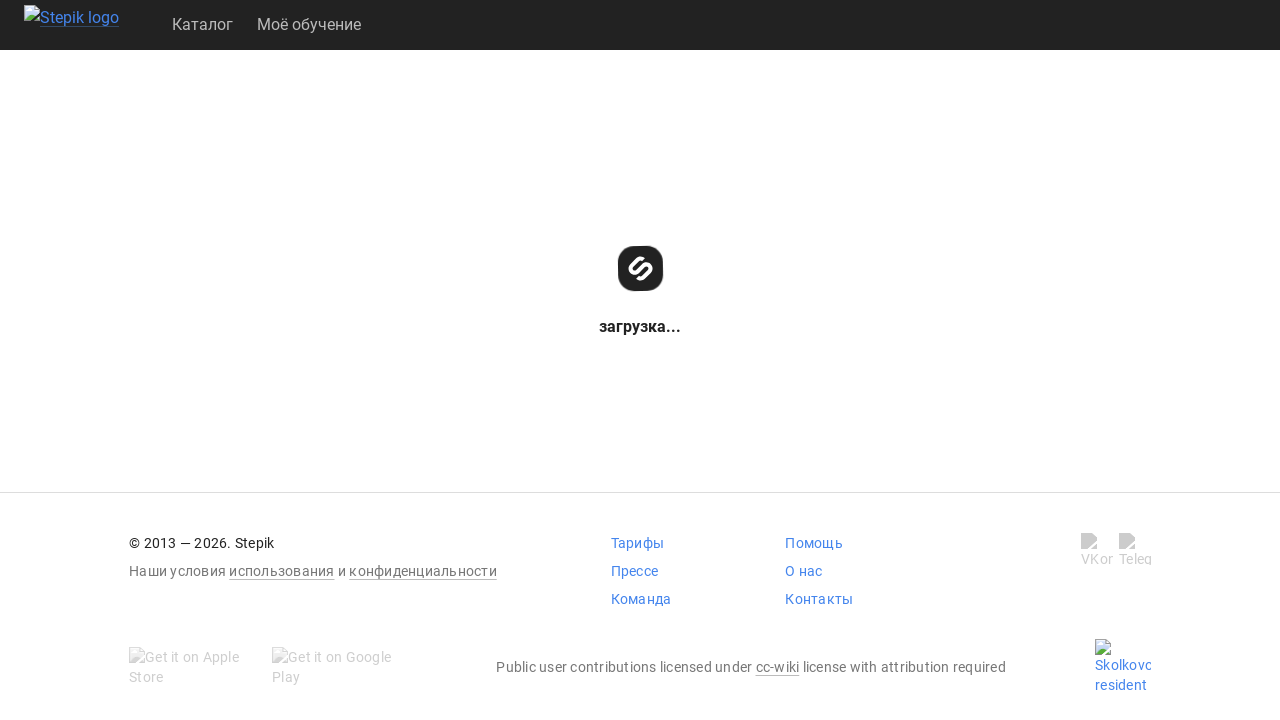

Waited for network idle state - lesson content loaded
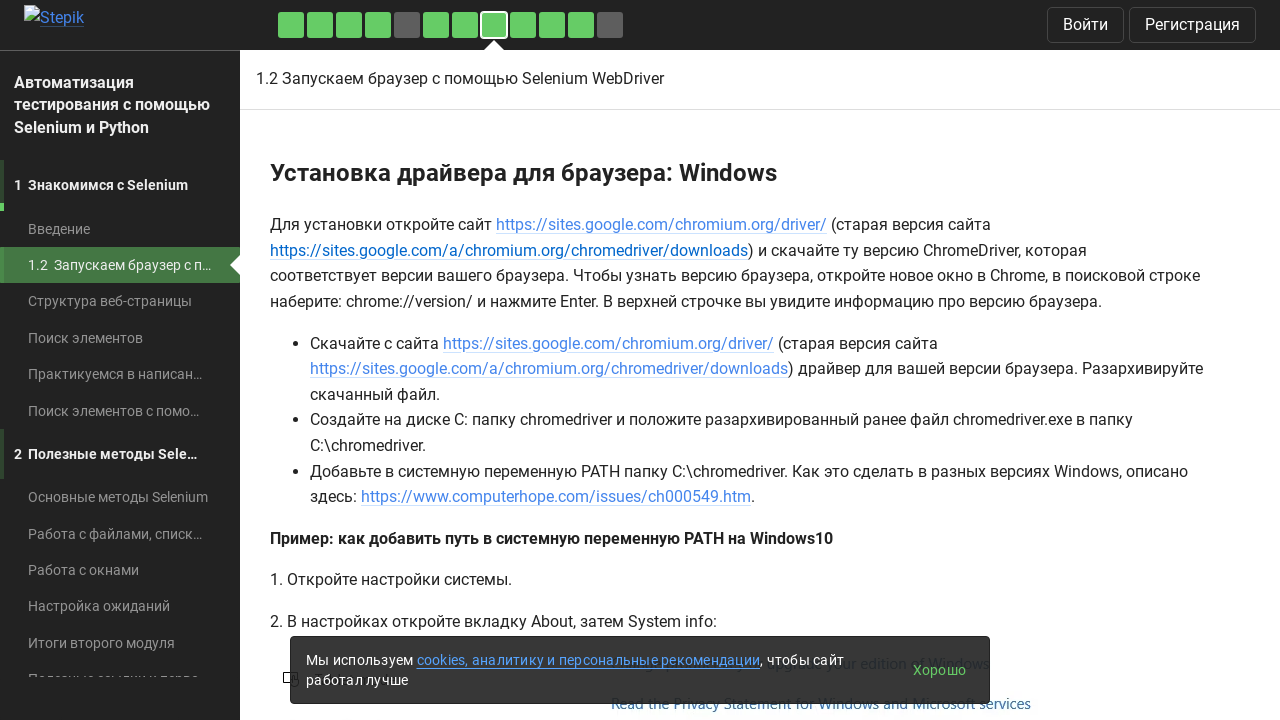

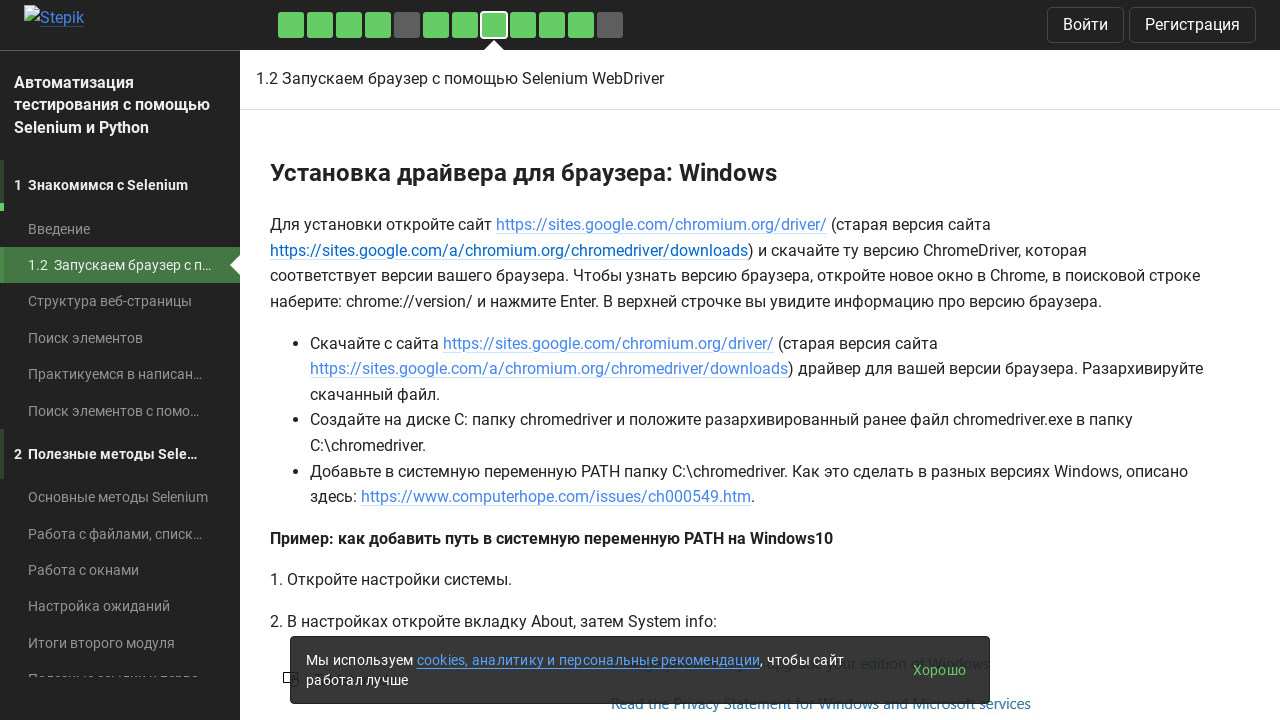